Tests the vegetable/grocery shopping site by searching for products containing 'ca', verifying 4 products are visible, adding items to cart including a specific product (Cashews), and verifying the brand logo text.

Starting URL: https://rahulshettyacademy.com/seleniumPractise/#/

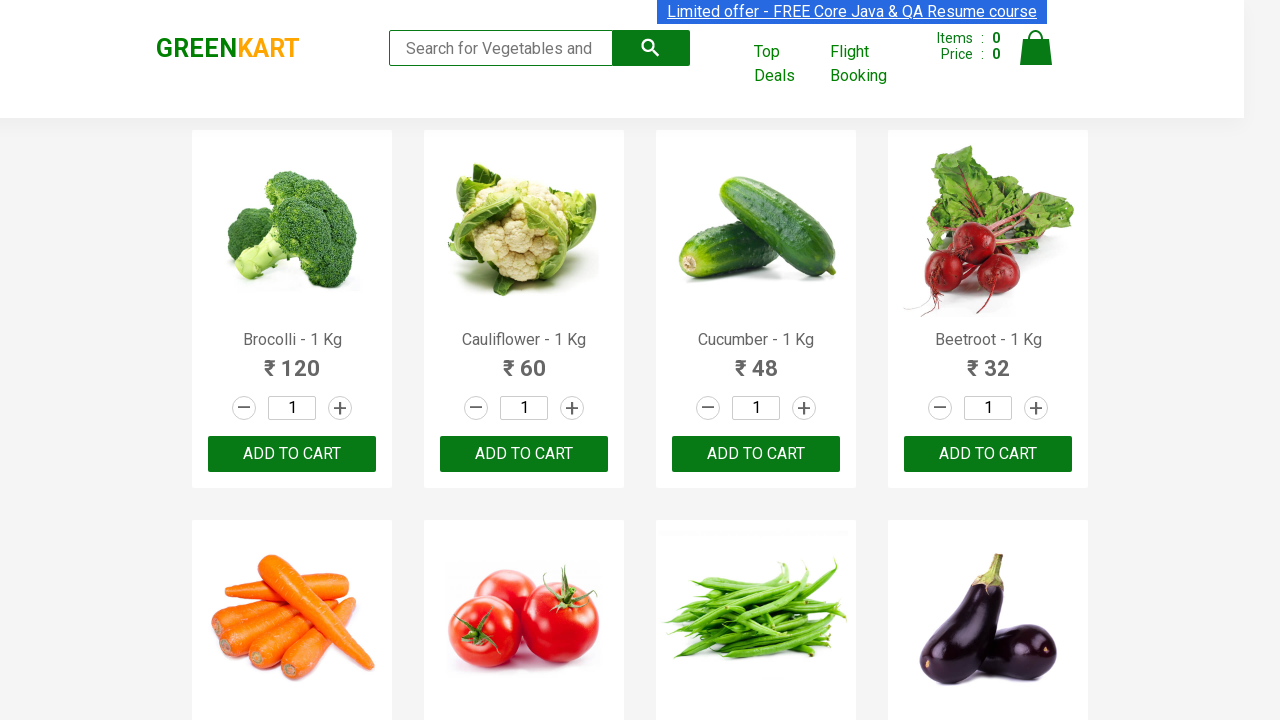

Typed 'ca' in the search box on .search-keyword
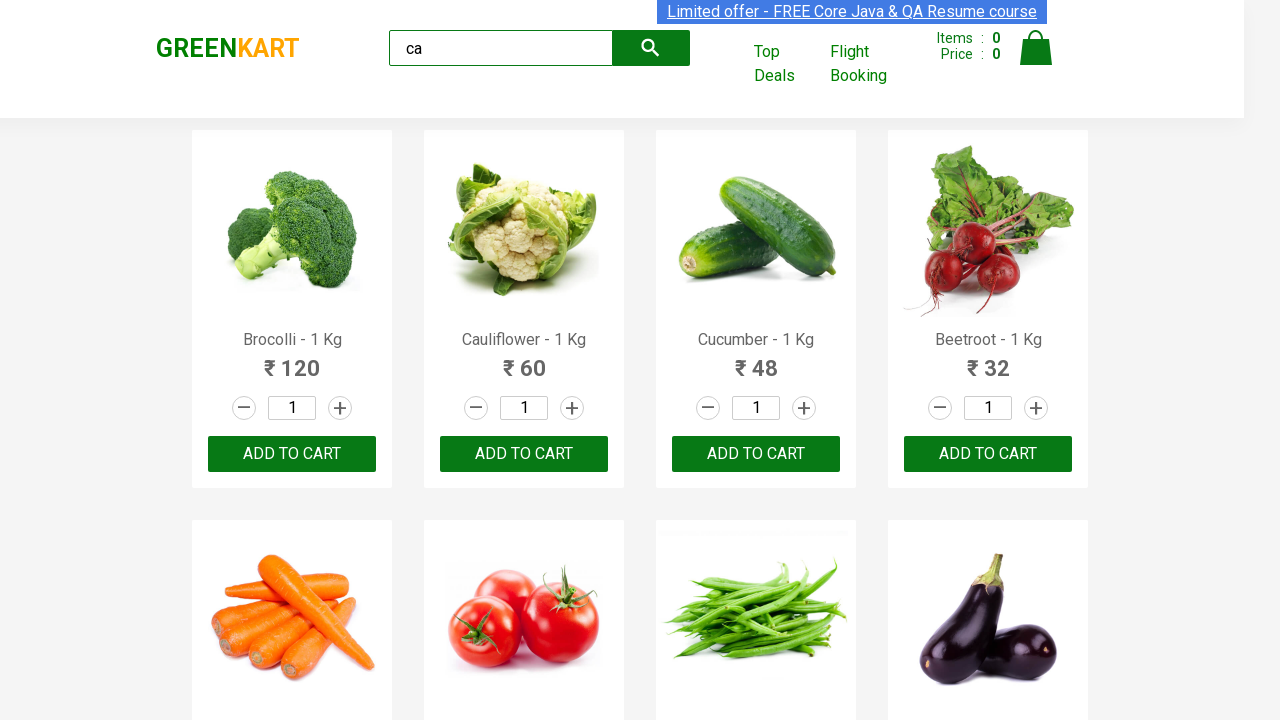

Waited 2 seconds for search results to load
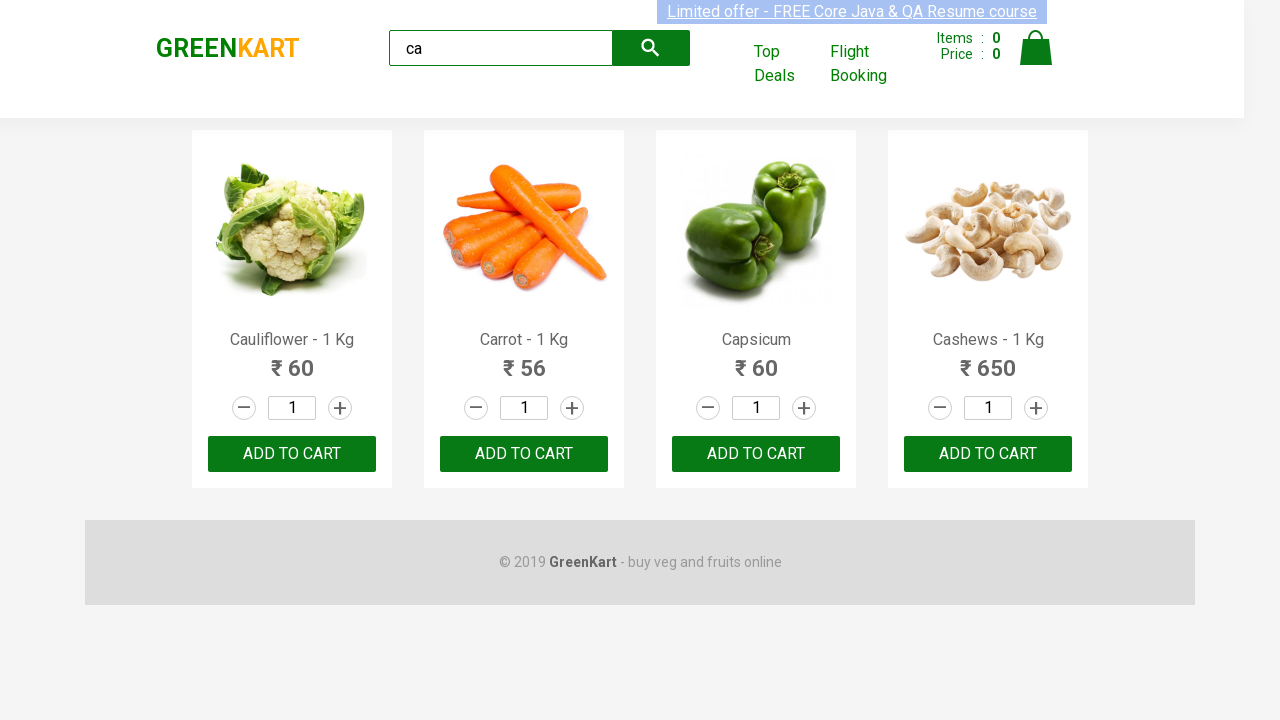

Verified 4 products are visible
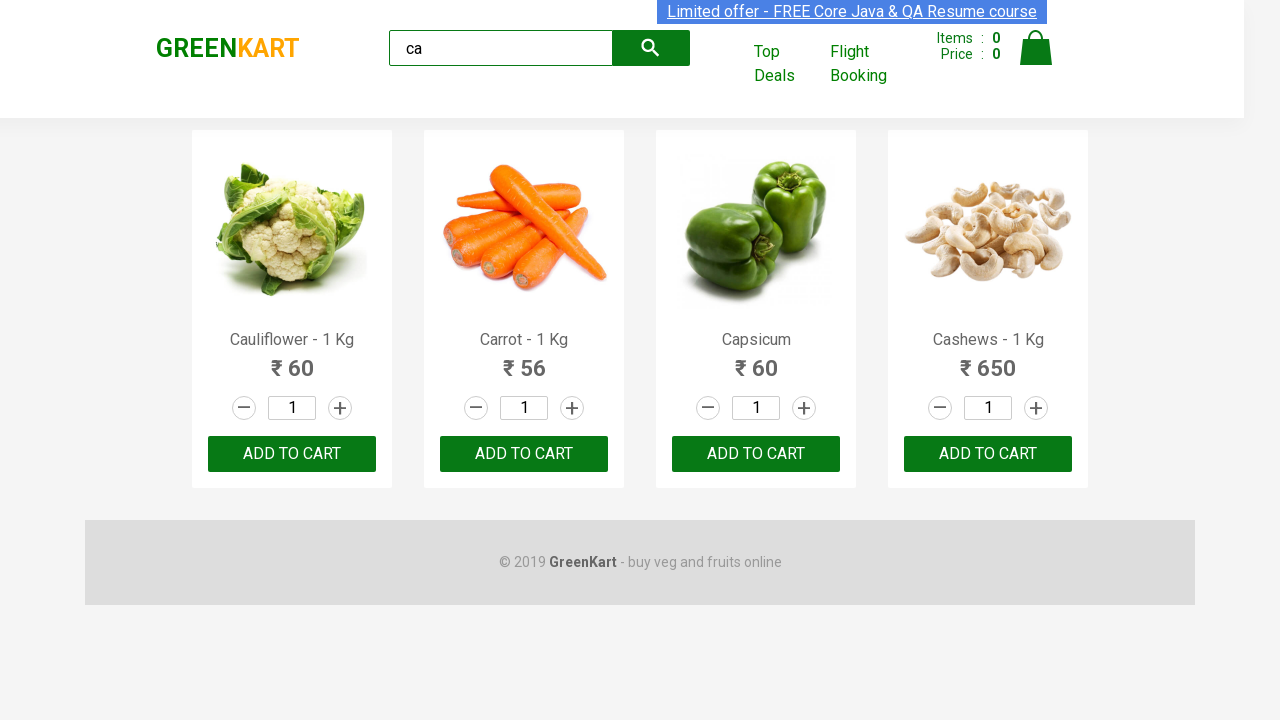

Clicked ADD TO CART on the third product at (756, 454) on .products .product >> nth=2 >> text=ADD TO CART
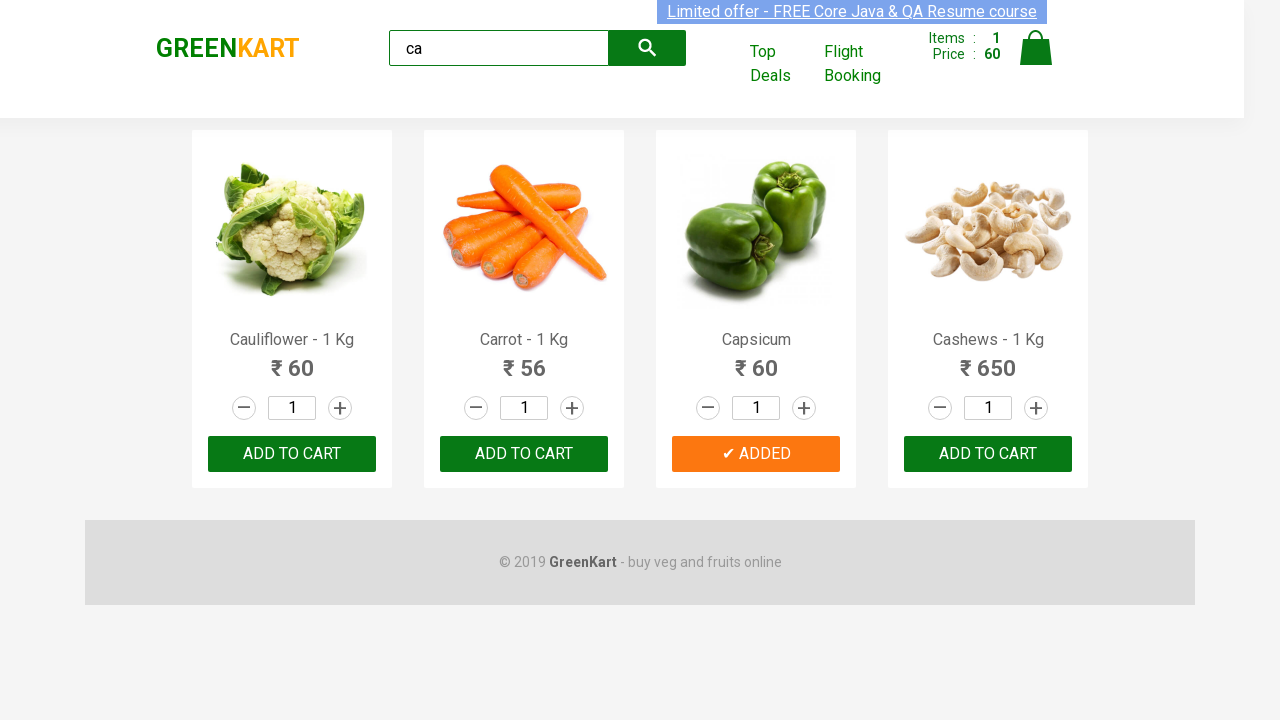

Found and clicked ADD TO CART button on Cashews product at (988, 454) on .products .product >> nth=3 >> button
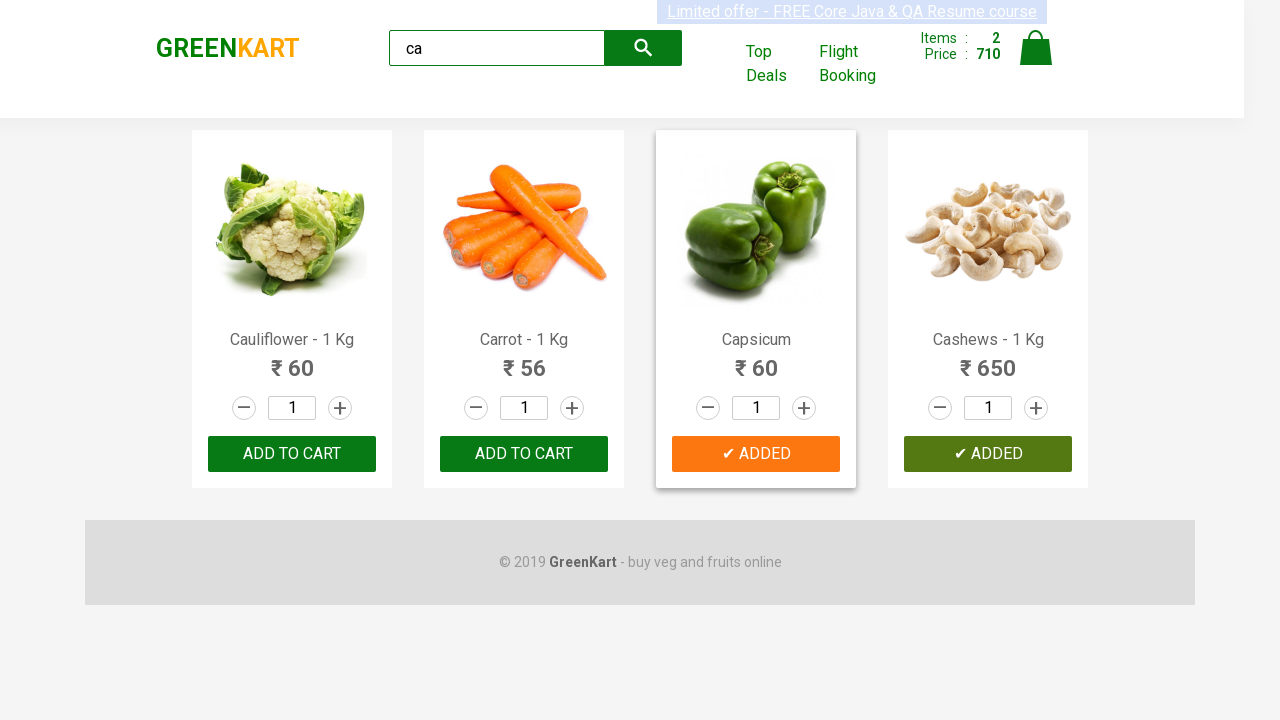

Retrieved brand text: GREENKART
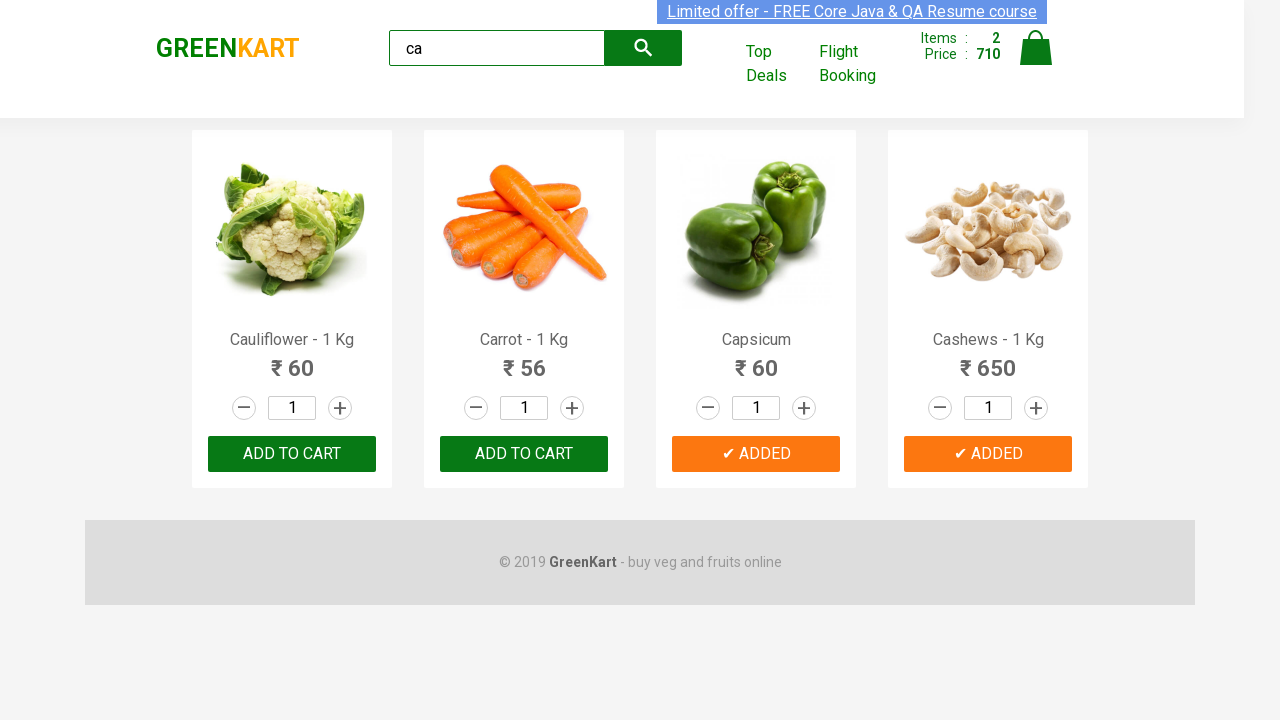

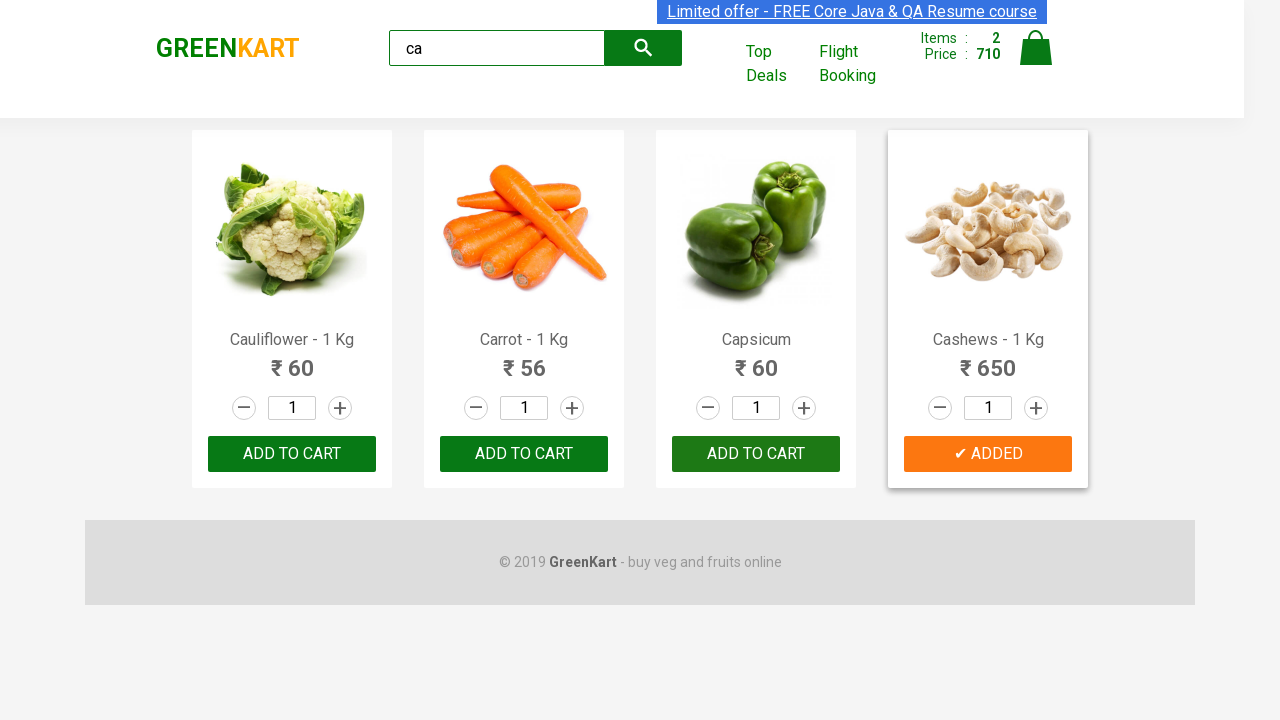